Tests handling of different JavaScript alert types including simple alerts, confirmation dialogs, and prompt dialogs on a demo page

Starting URL: https://demoqa.com/alerts

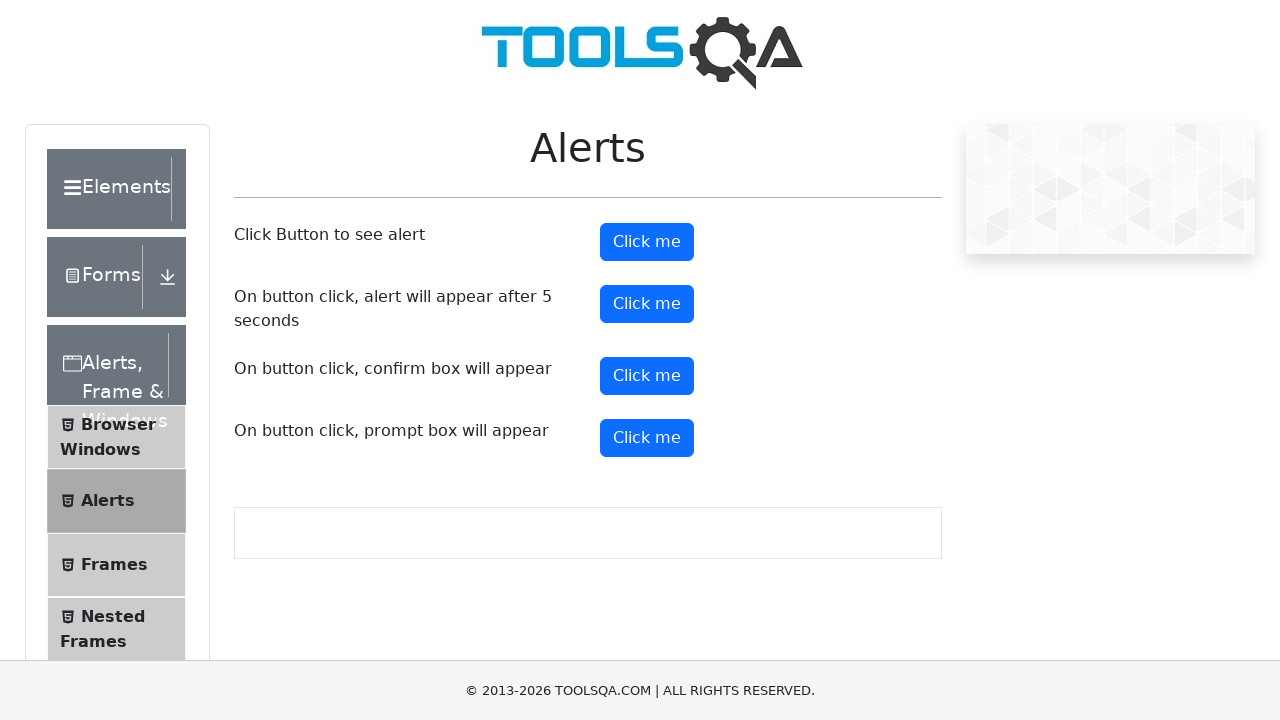

Clicked button to trigger simple alert at (647, 242) on #alertButton
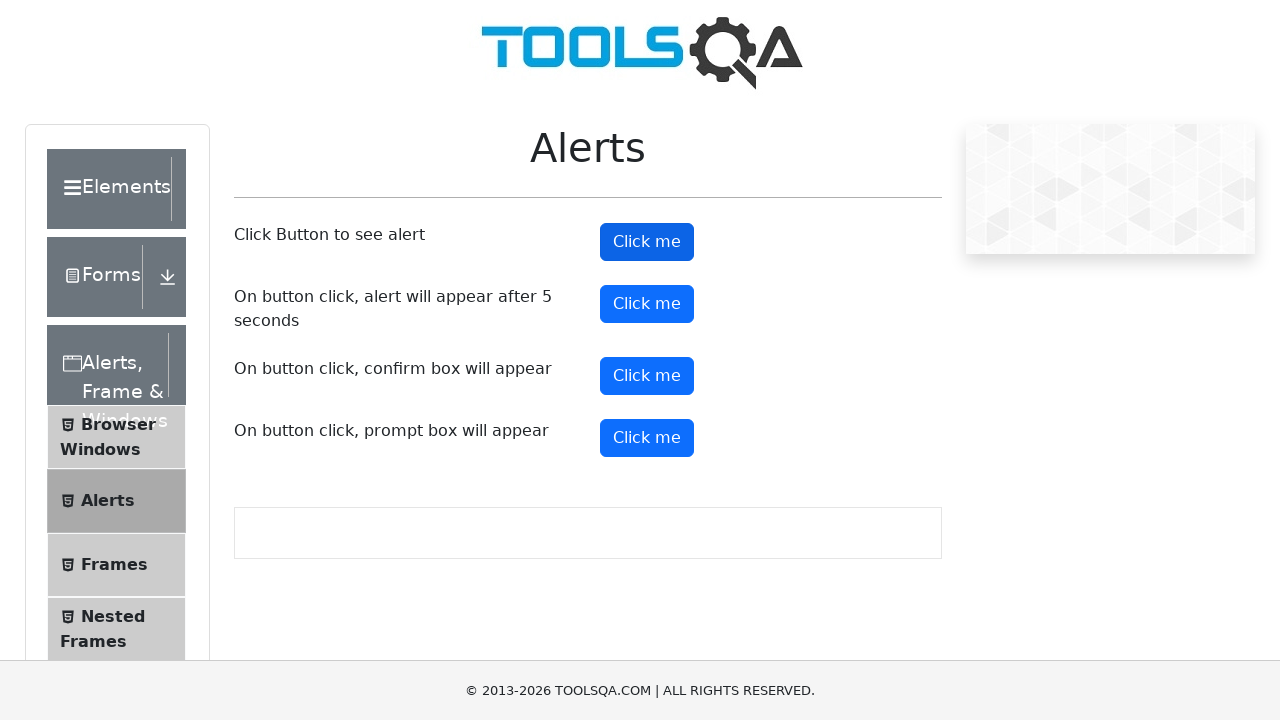

Set up dialog handler to accept alerts
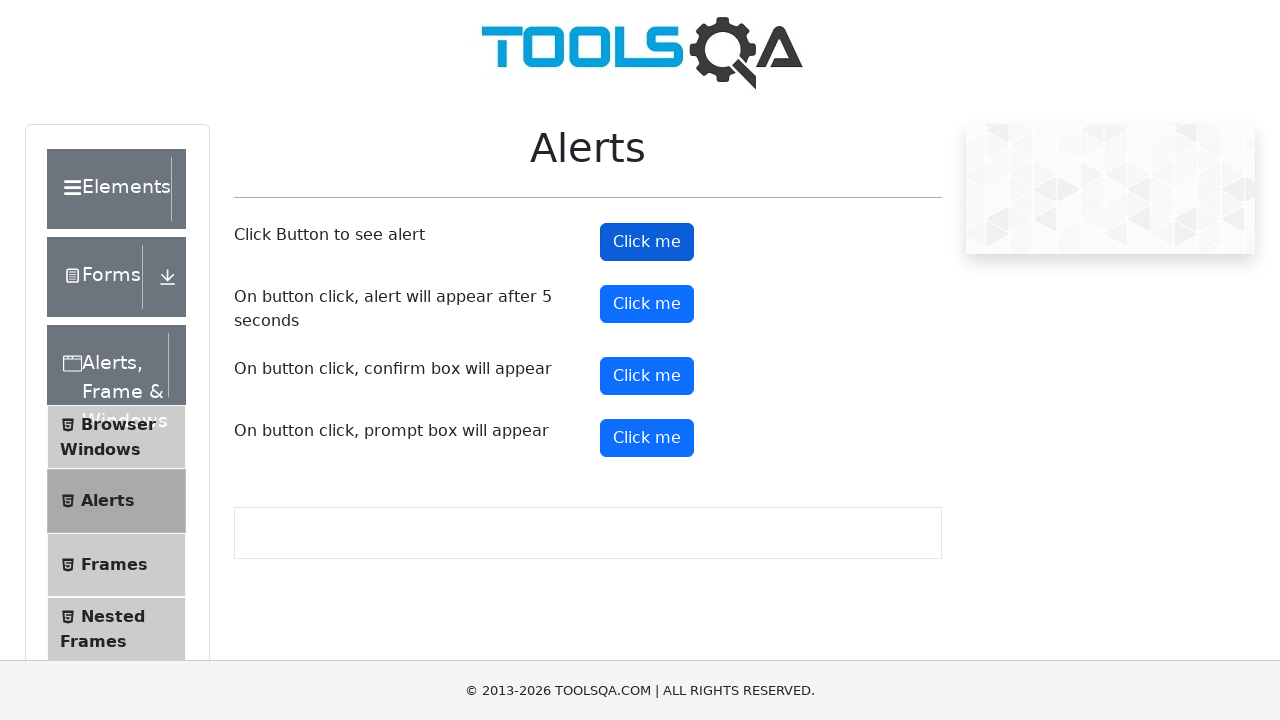

Clicked button to trigger confirmation dialog at (647, 376) on #confirmButton
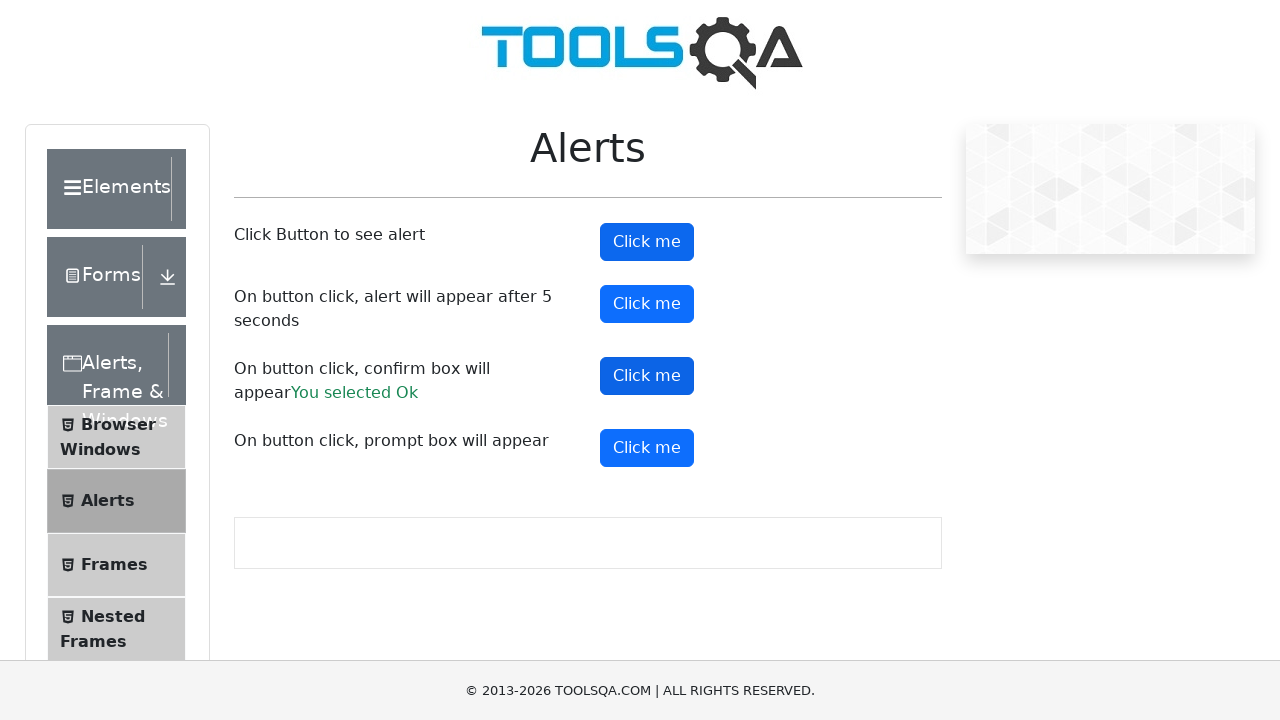

Set up dialog handler to dismiss confirmation dialog
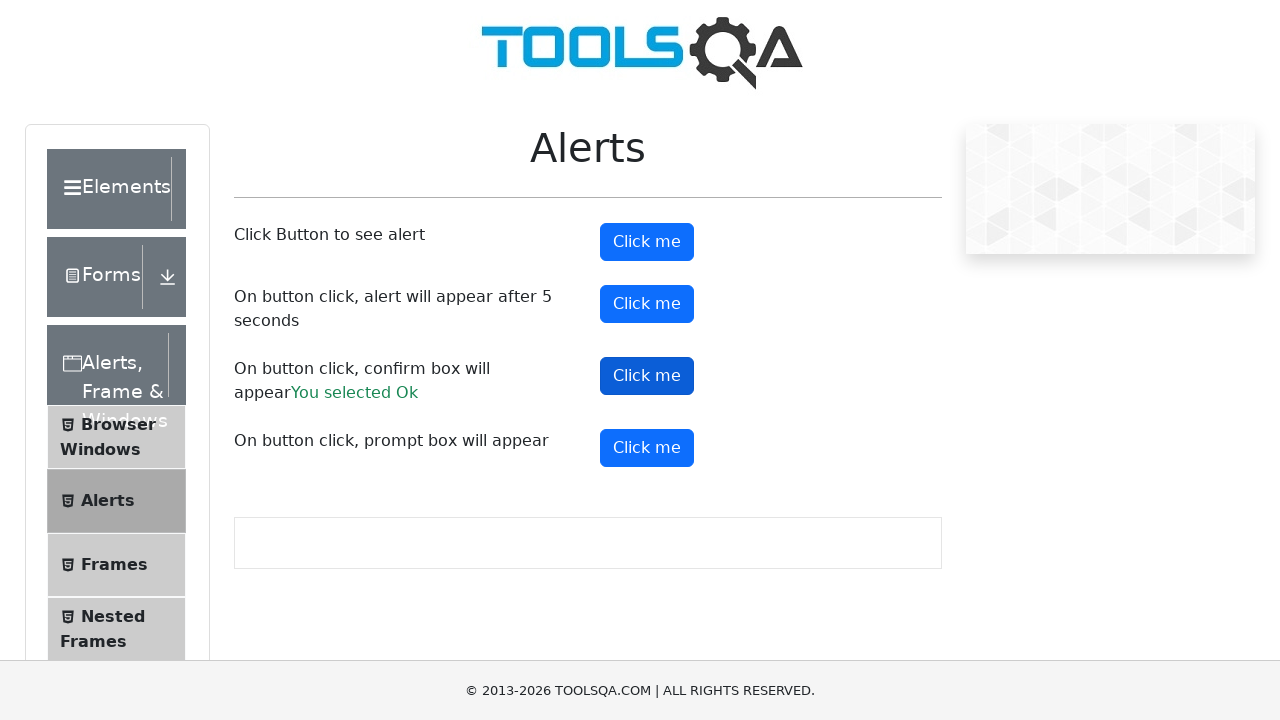

Clicked confirmation button again at (647, 376) on #confirmButton
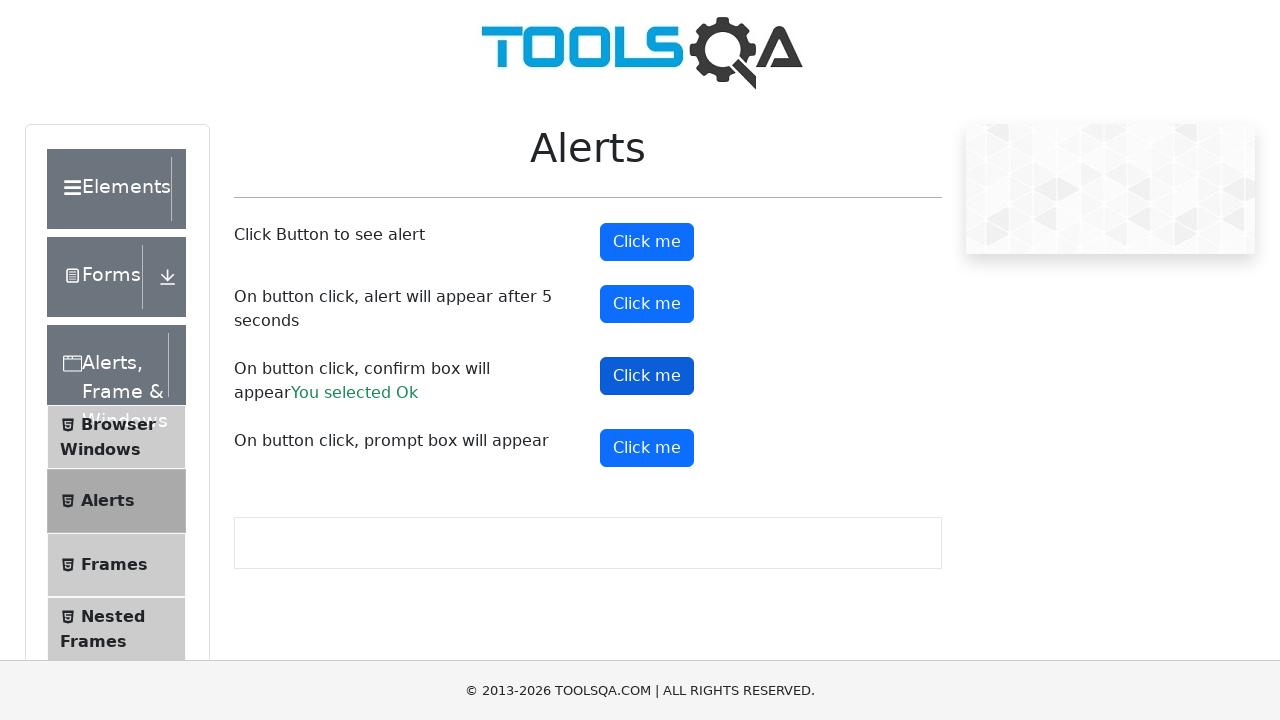

Clicked button to trigger prompt dialog at (647, 448) on #promtButton
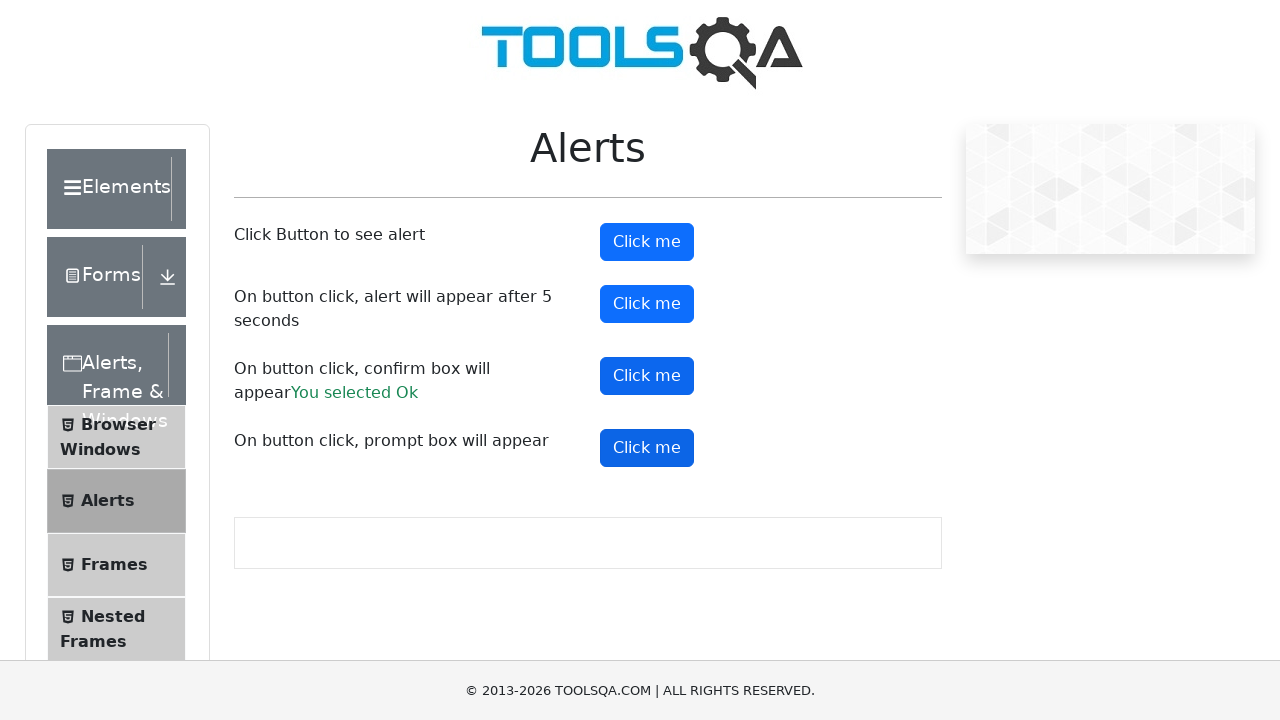

Set up dialog handler to accept prompt with text 'testuser@example.com'
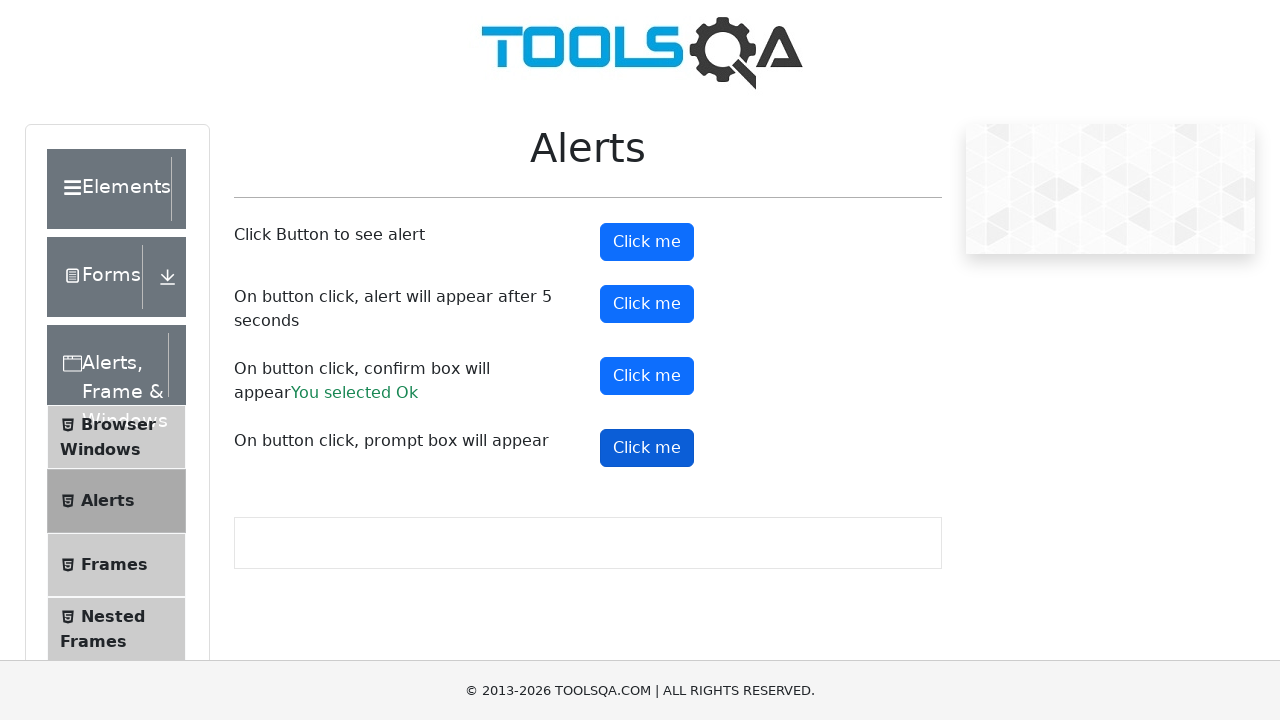

Clicked prompt button to trigger prompt dialog at (647, 448) on #promtButton
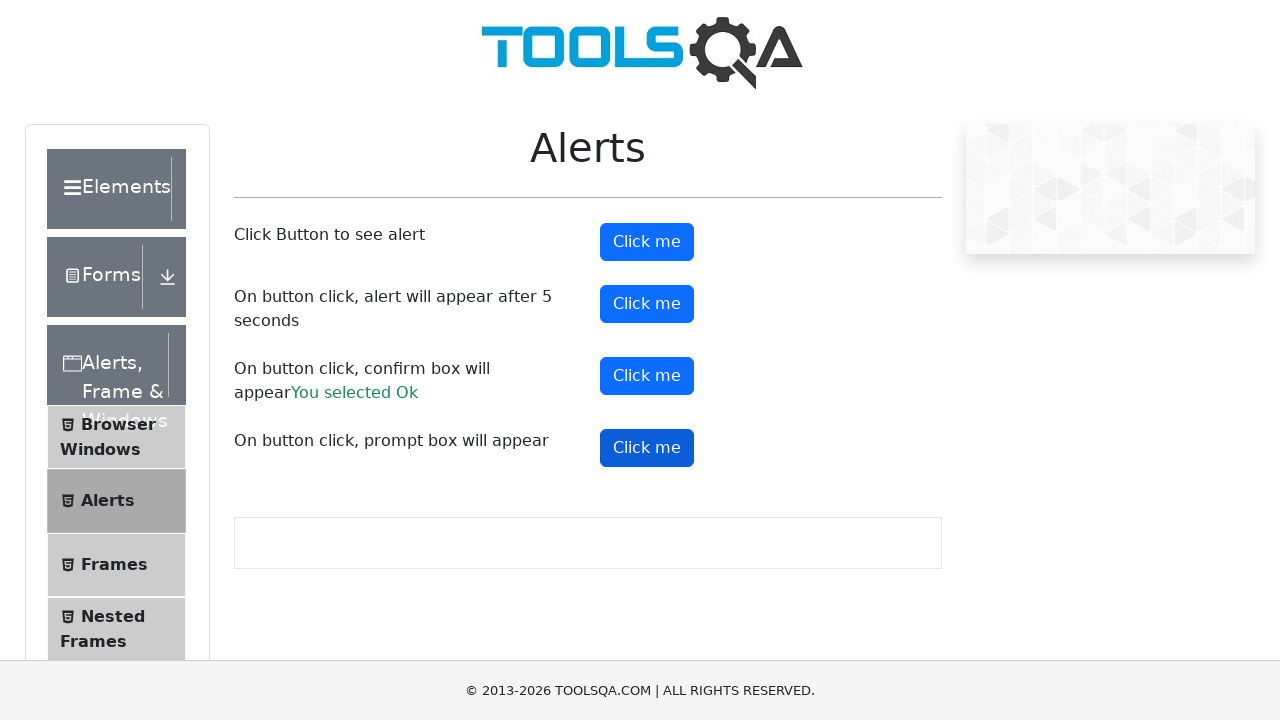

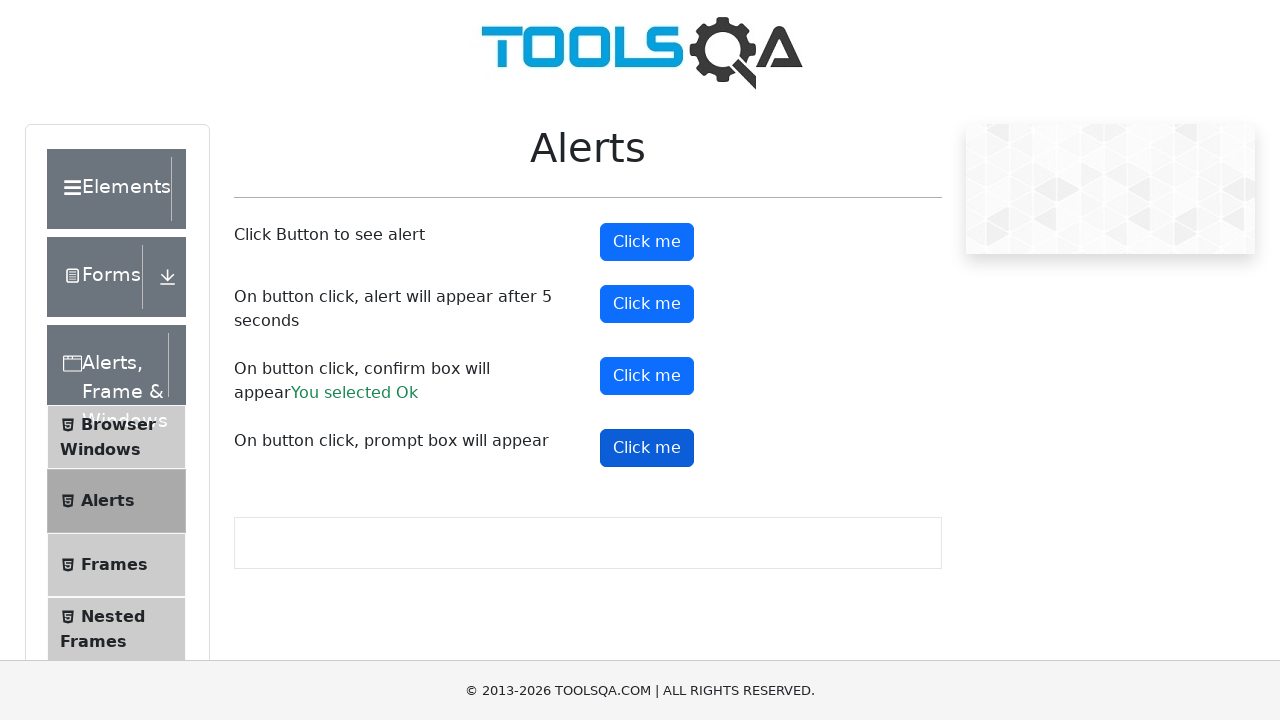